Tests unchecking a completed todo item to un-mark it as complete

Starting URL: https://demo.playwright.dev/todomvc

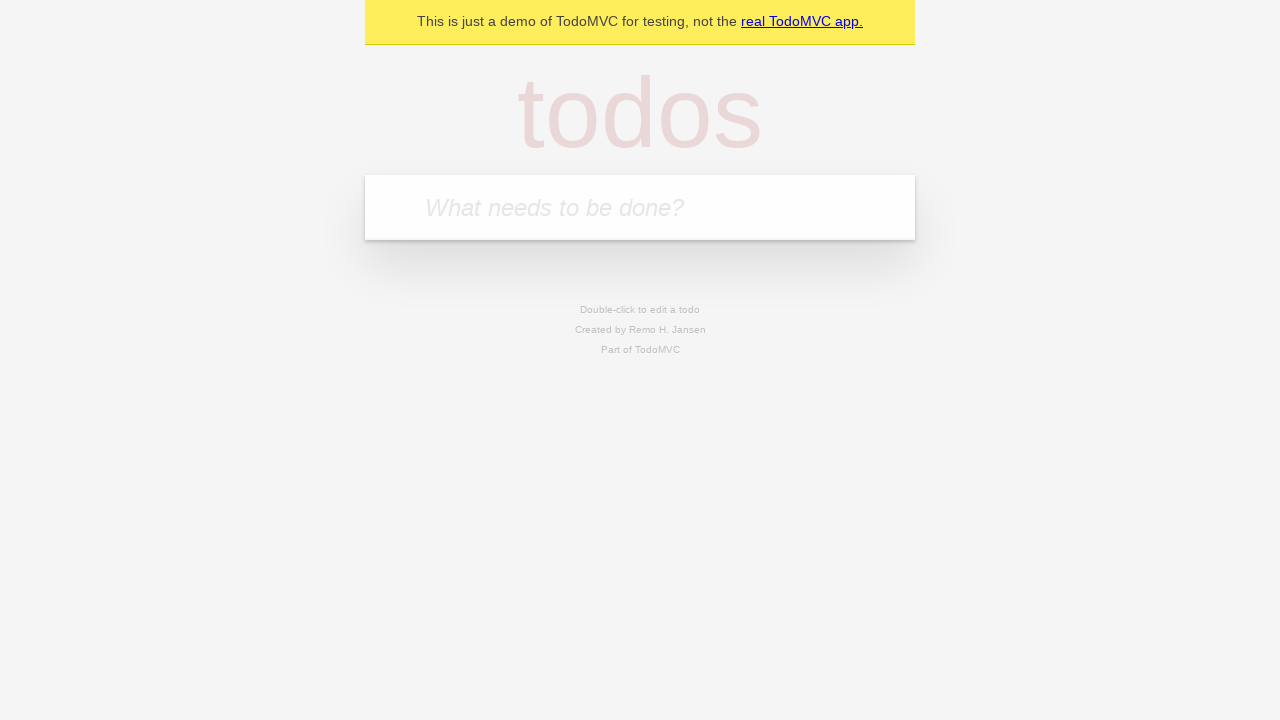

Filled todo input with 'buy some cheese' on internal:attr=[placeholder="What needs to be done?"i]
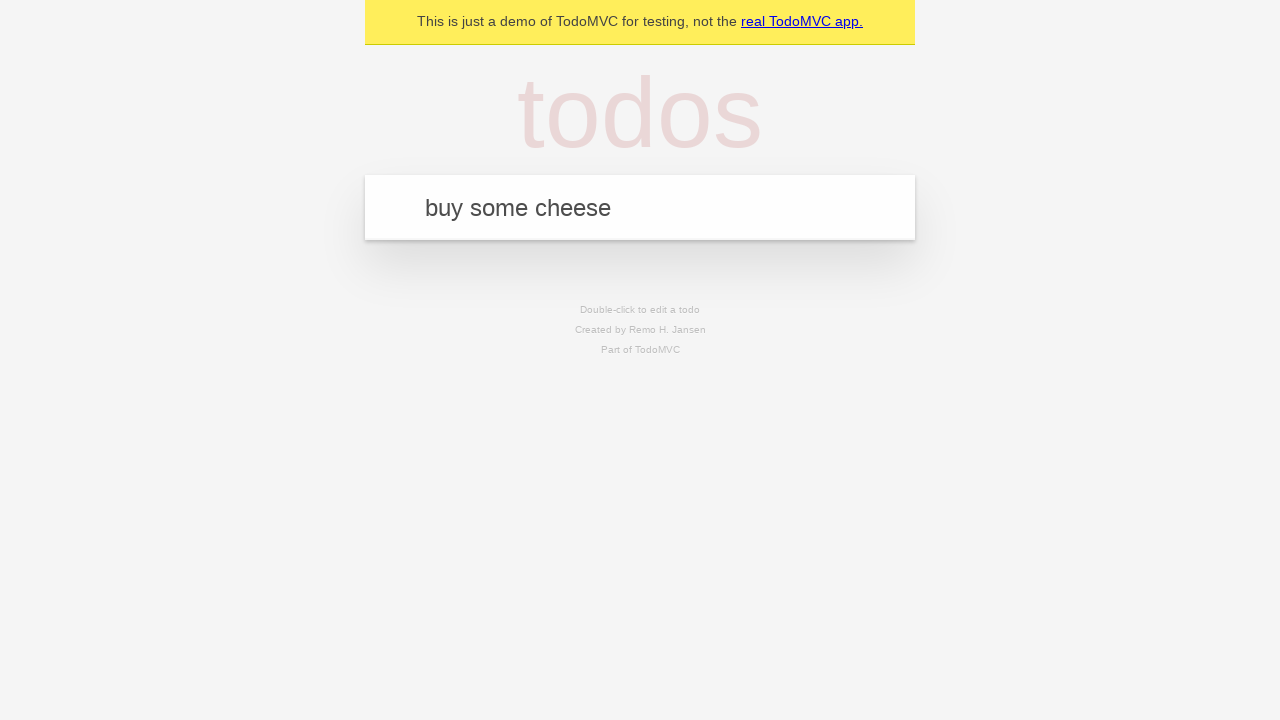

Pressed Enter to add first todo item on internal:attr=[placeholder="What needs to be done?"i]
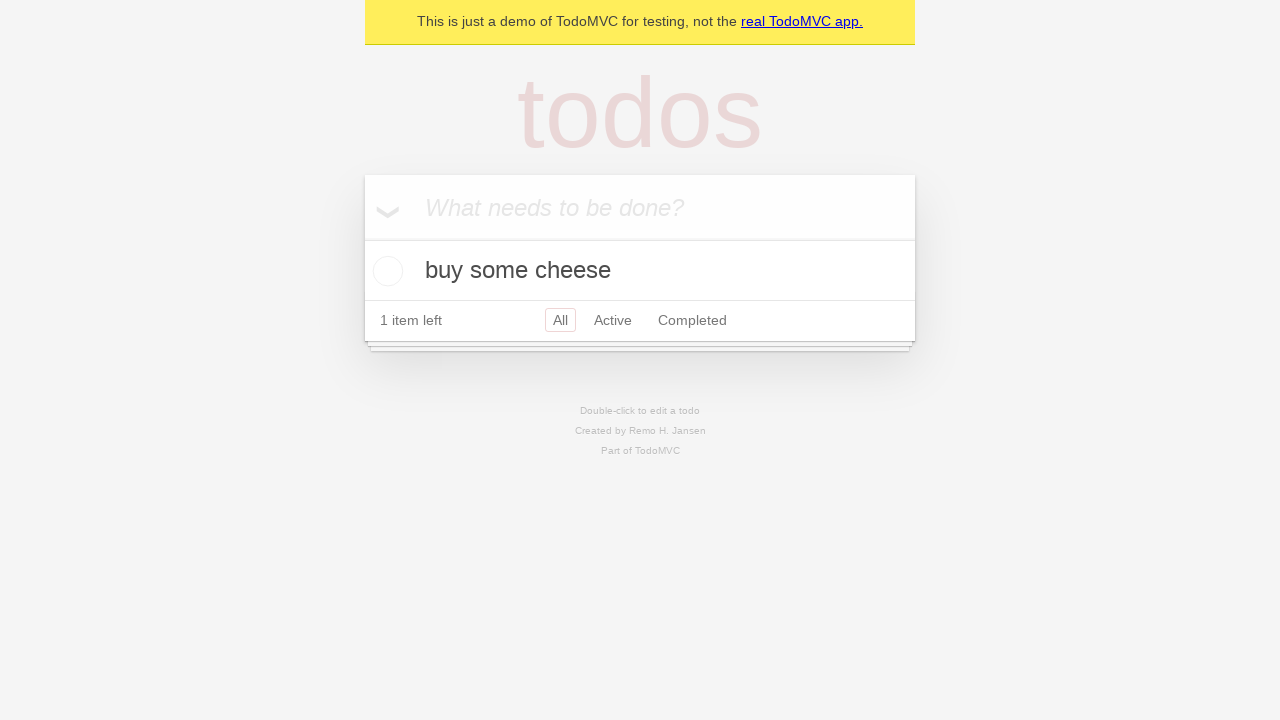

Filled todo input with 'feed the cat' on internal:attr=[placeholder="What needs to be done?"i]
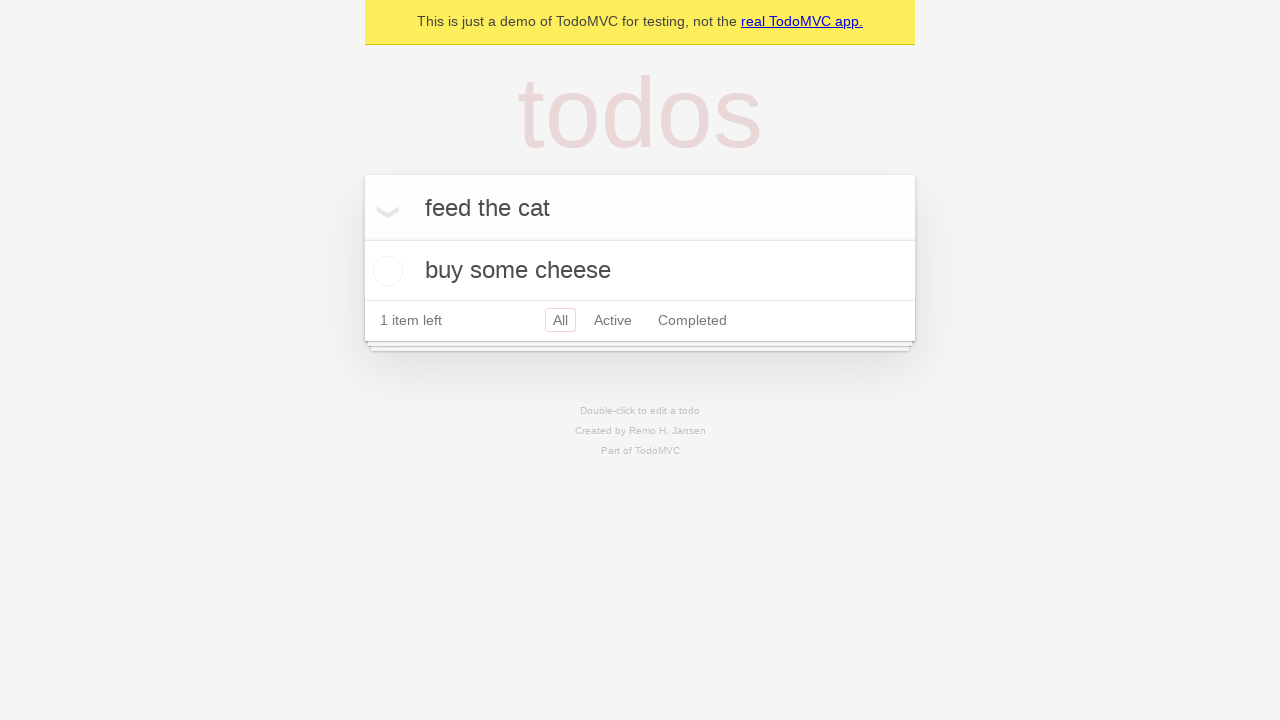

Pressed Enter to add second todo item on internal:attr=[placeholder="What needs to be done?"i]
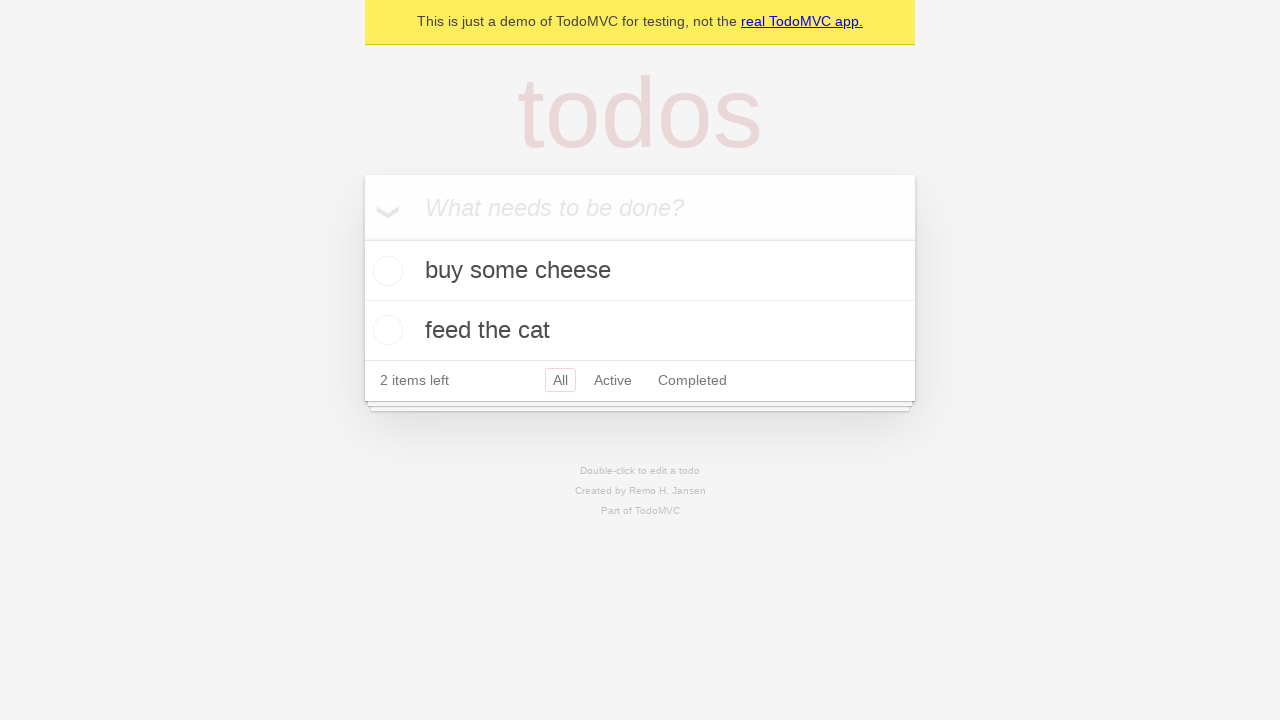

Located first todo item
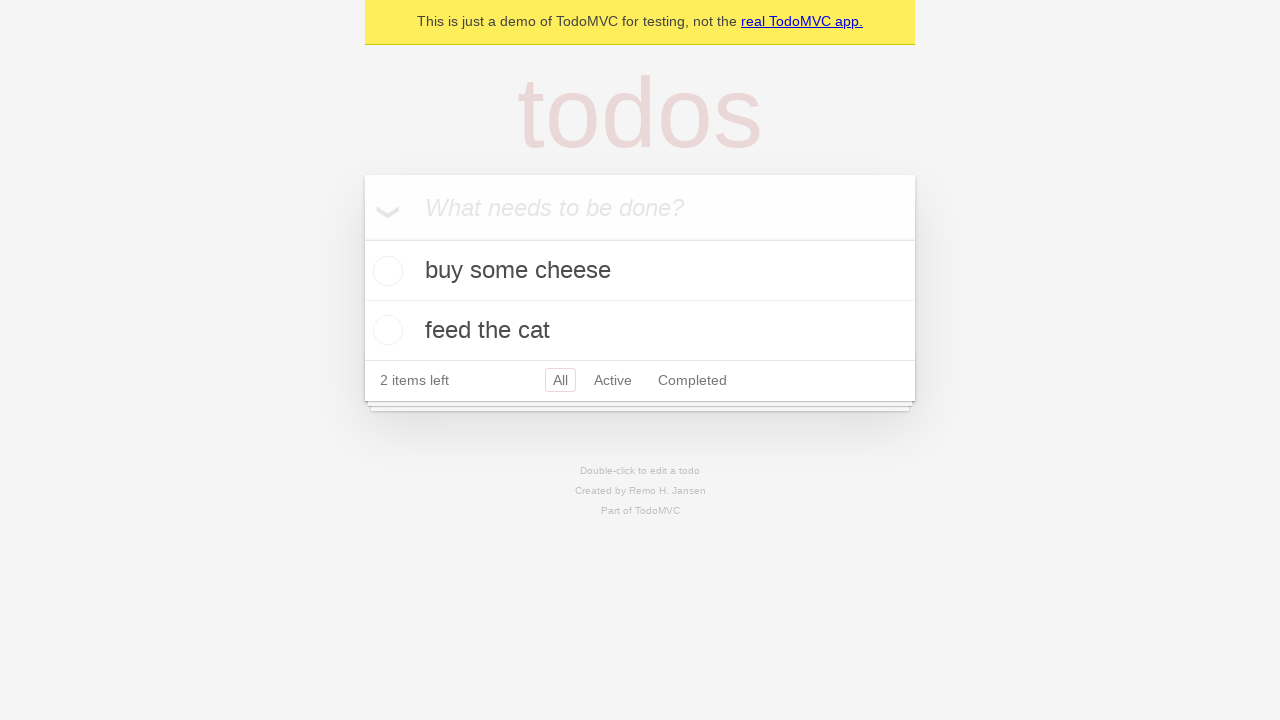

Located checkbox for first todo item
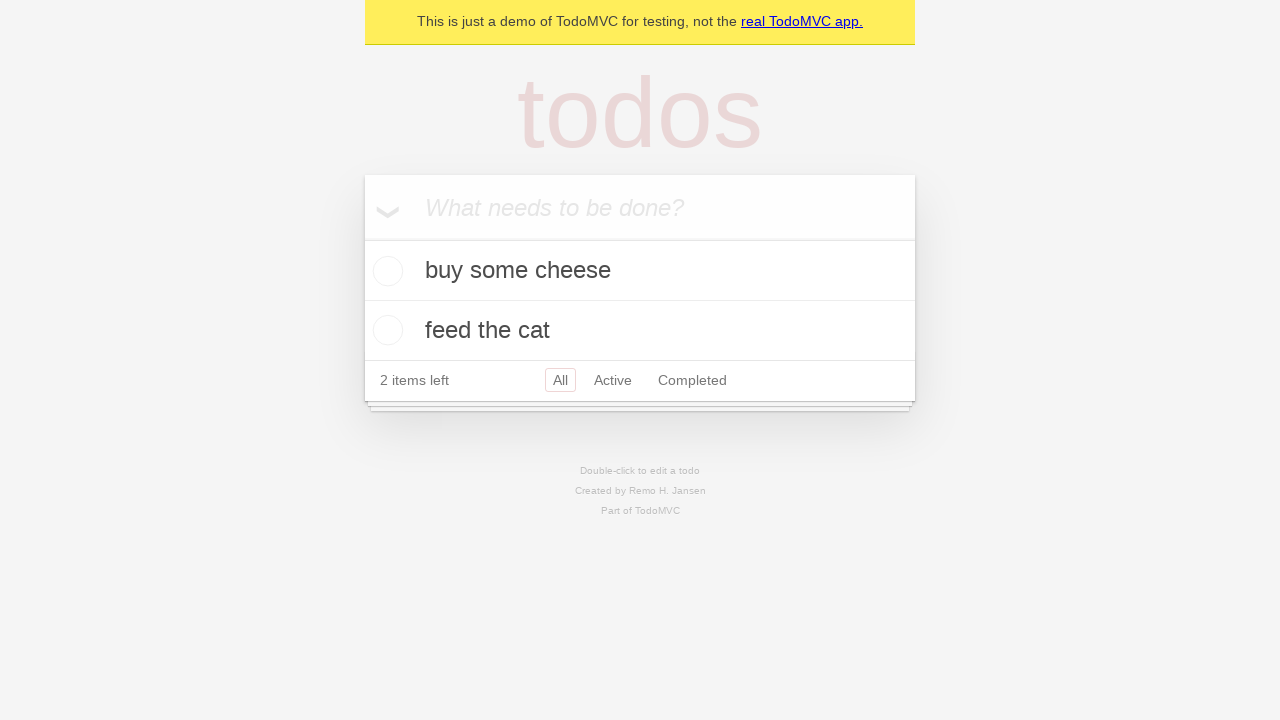

Checked first todo item to mark as complete at (385, 271) on internal:testid=[data-testid="todo-item"s] >> nth=0 >> internal:role=checkbox
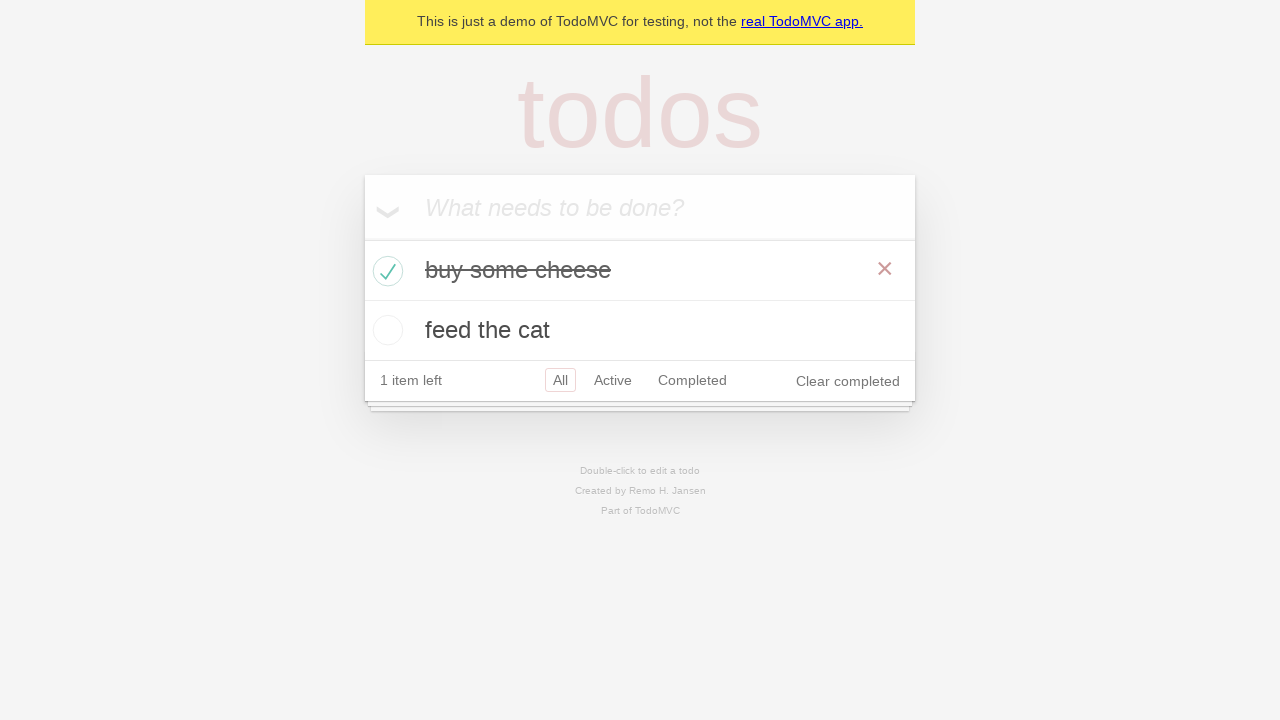

Unchecked first todo item to un-mark as complete at (385, 271) on internal:testid=[data-testid="todo-item"s] >> nth=0 >> internal:role=checkbox
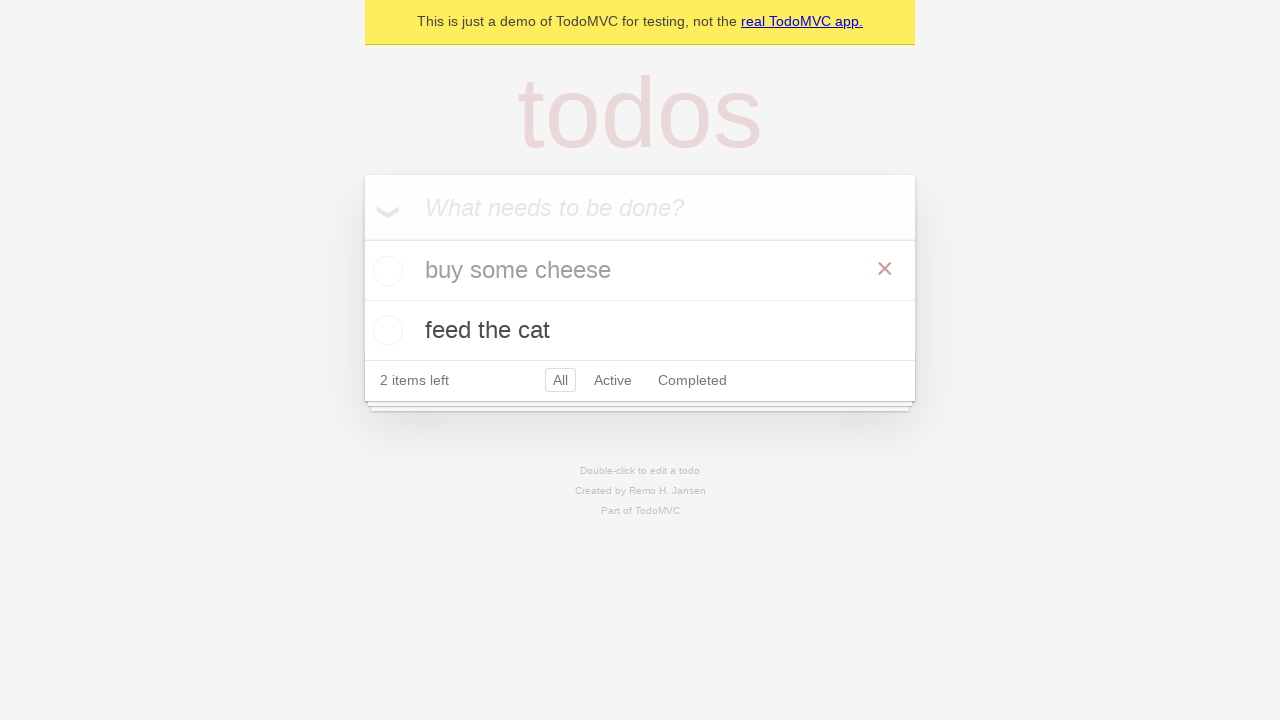

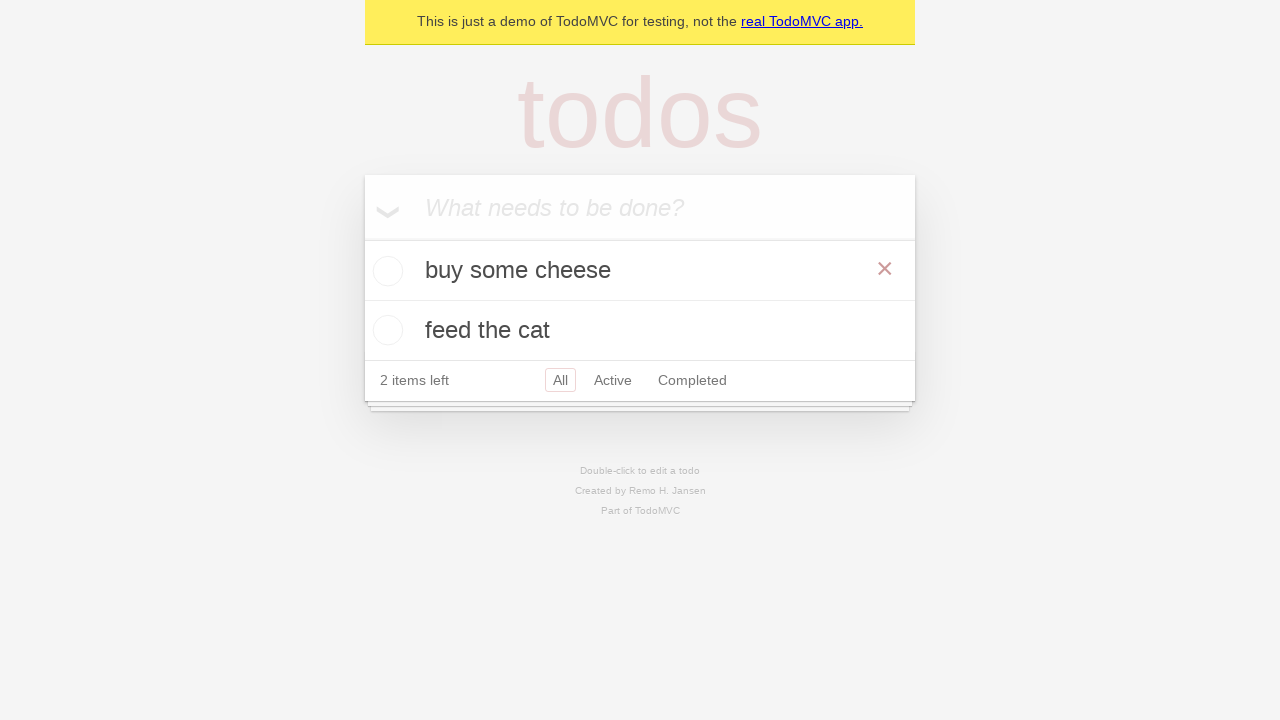